Tests dropdown menu functionality by selecting options using different methods (by index, by value, by visible text), verifying selections, and checking the total number of dropdown options.

Starting URL: https://the-internet.herokuapp.com/dropdown

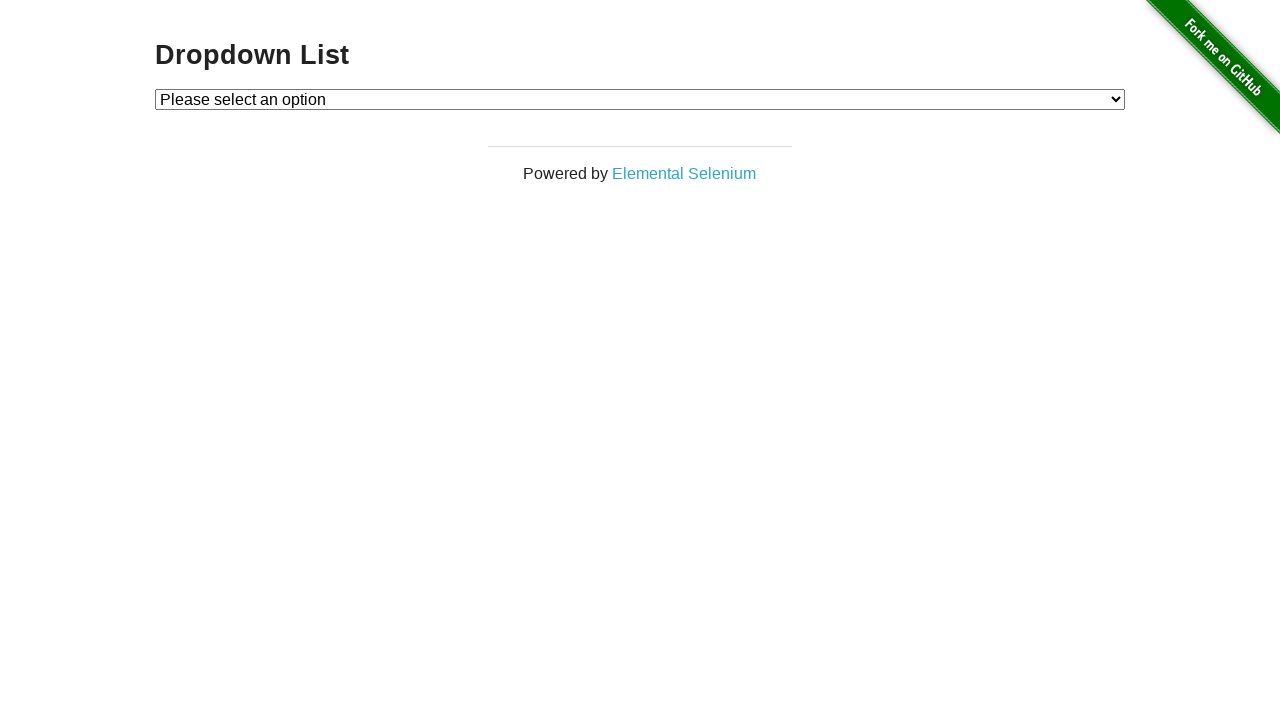

Located dropdown element with id 'dropdown'
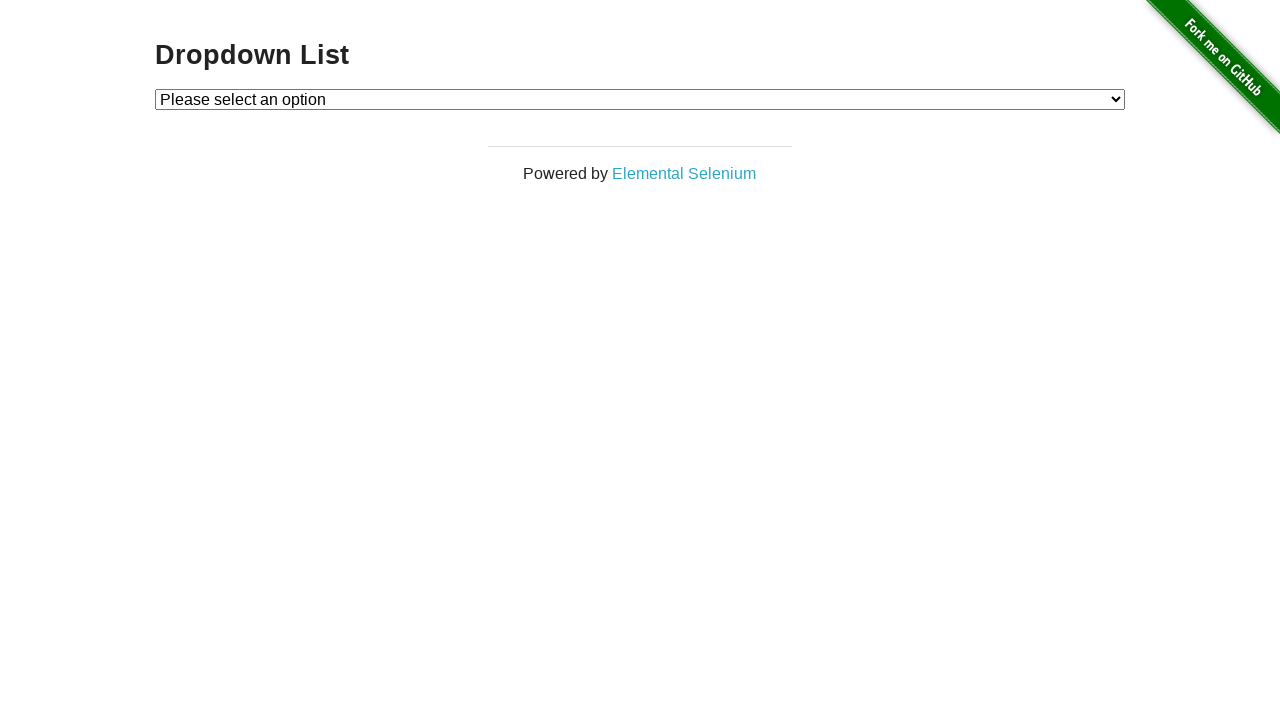

Selected Option 1 by index on select#dropdown
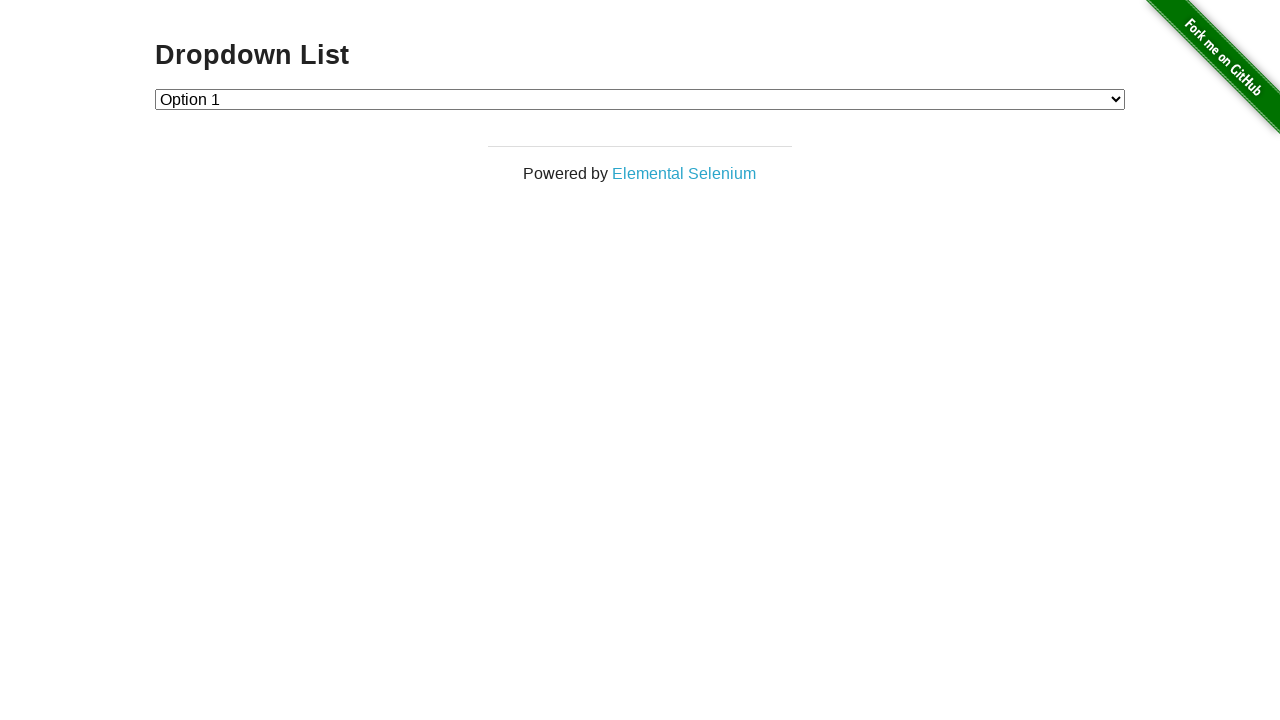

Retrieved and printed selected option text
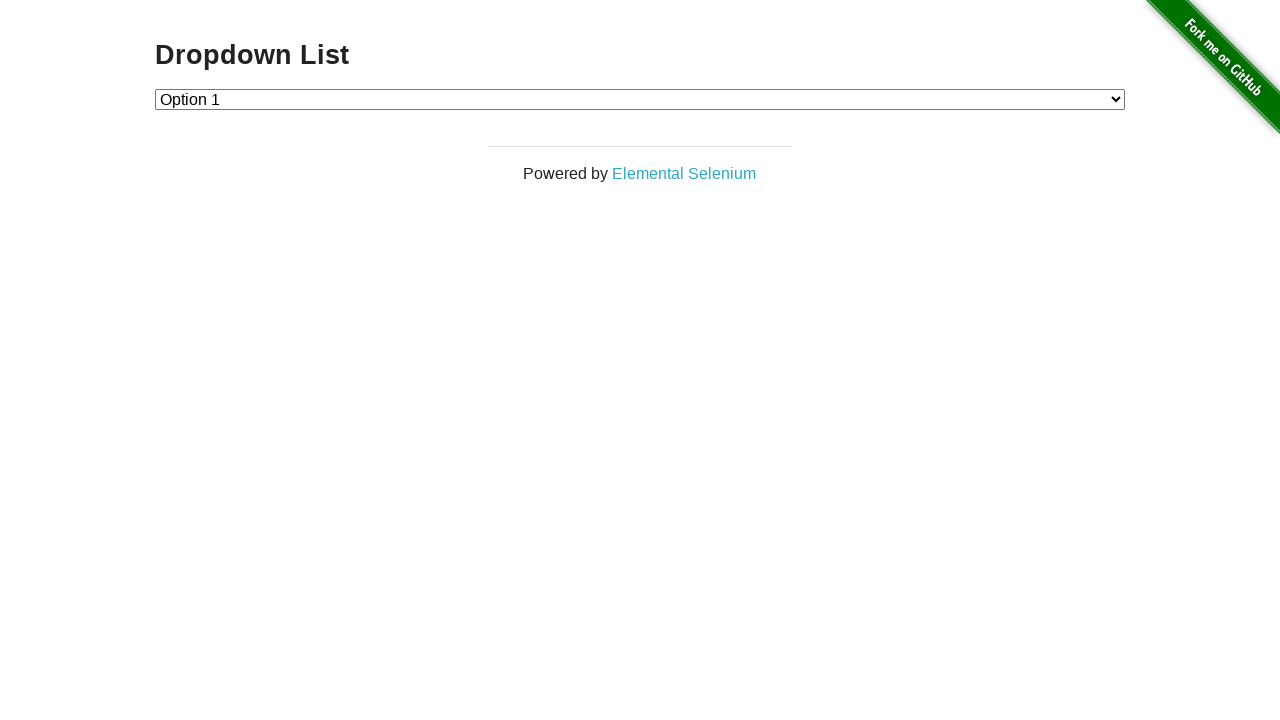

Selected Option 2 by value on select#dropdown
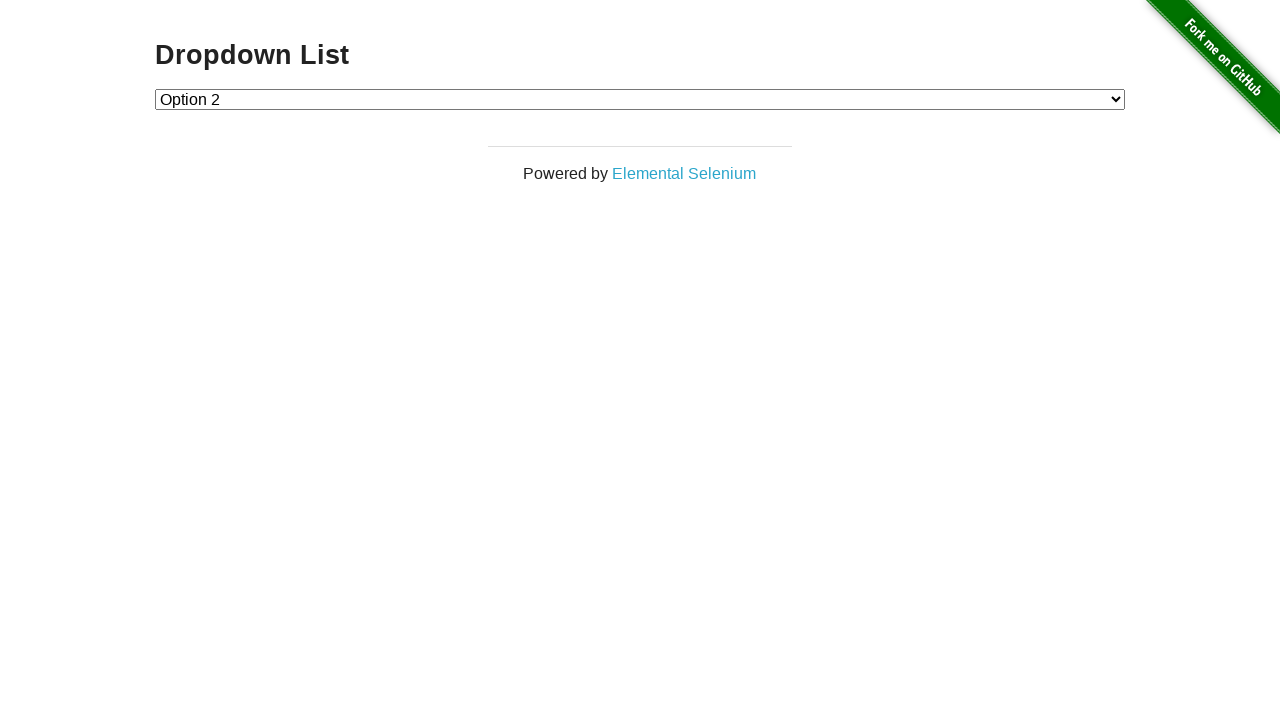

Retrieved and printed selected option text
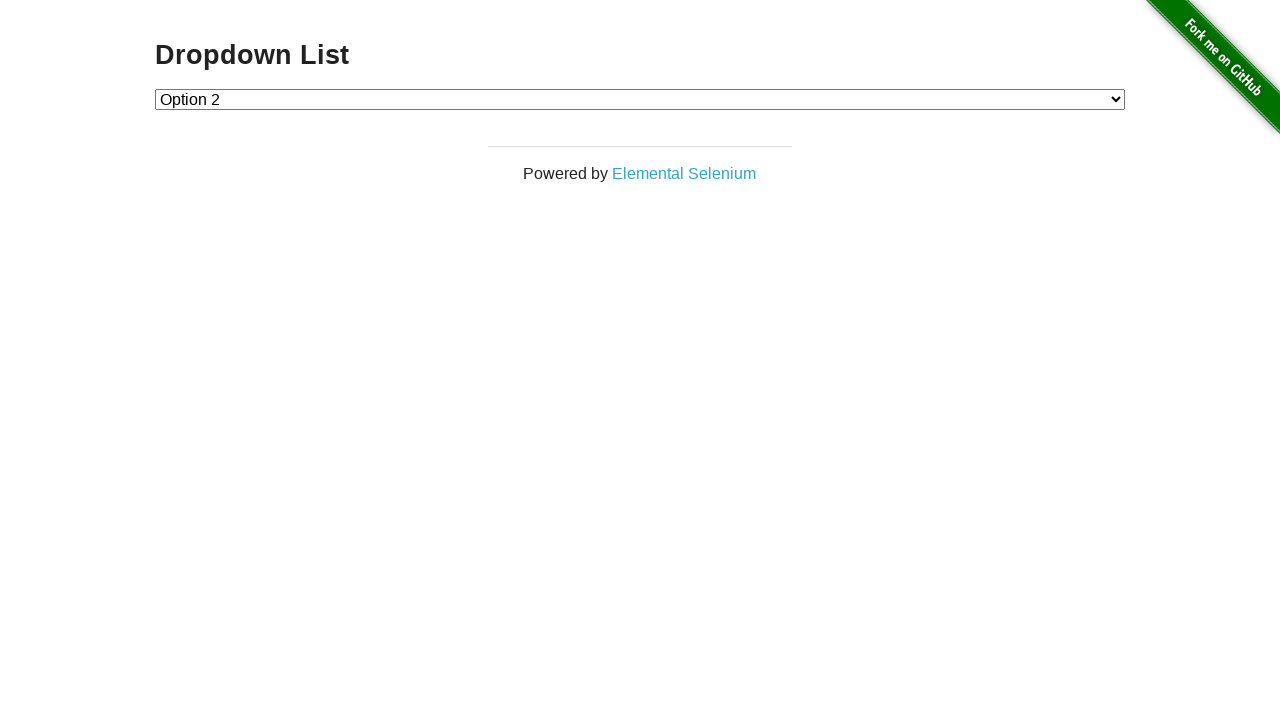

Selected Option 1 by visible text label on select#dropdown
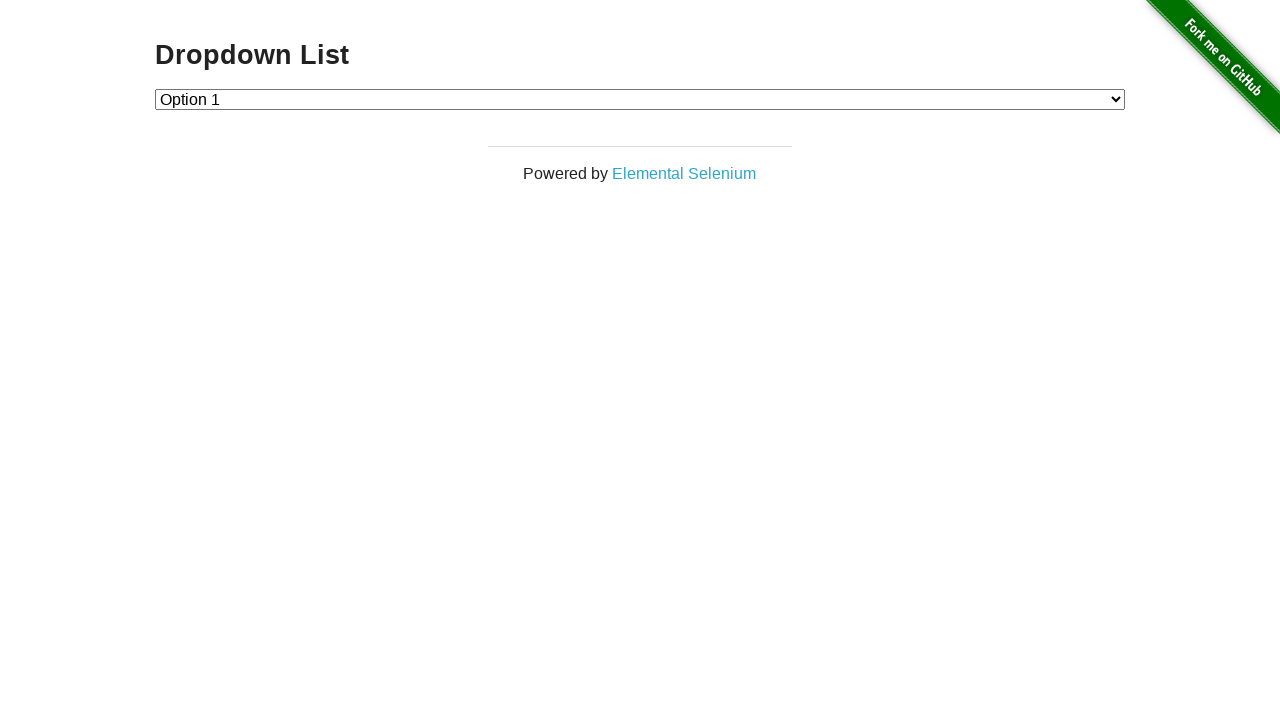

Retrieved and printed selected option text
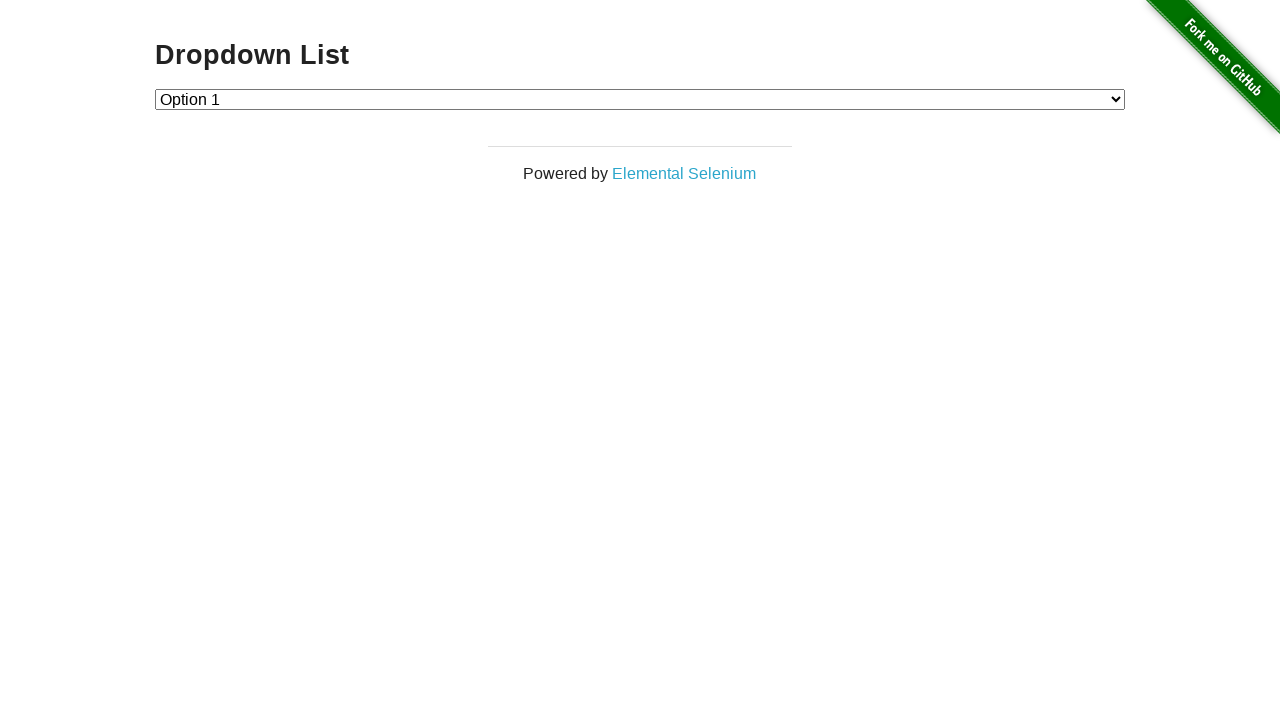

Starting to retrieve all dropdown options
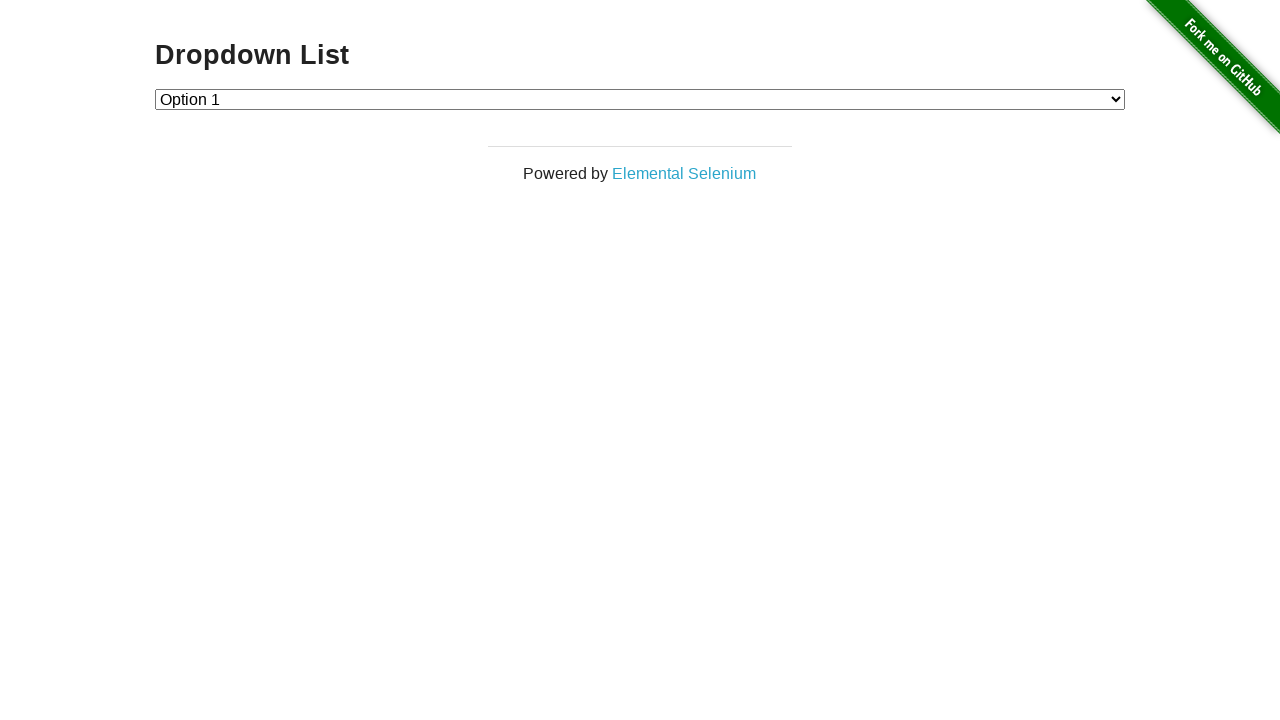

Retrieved all dropdown options
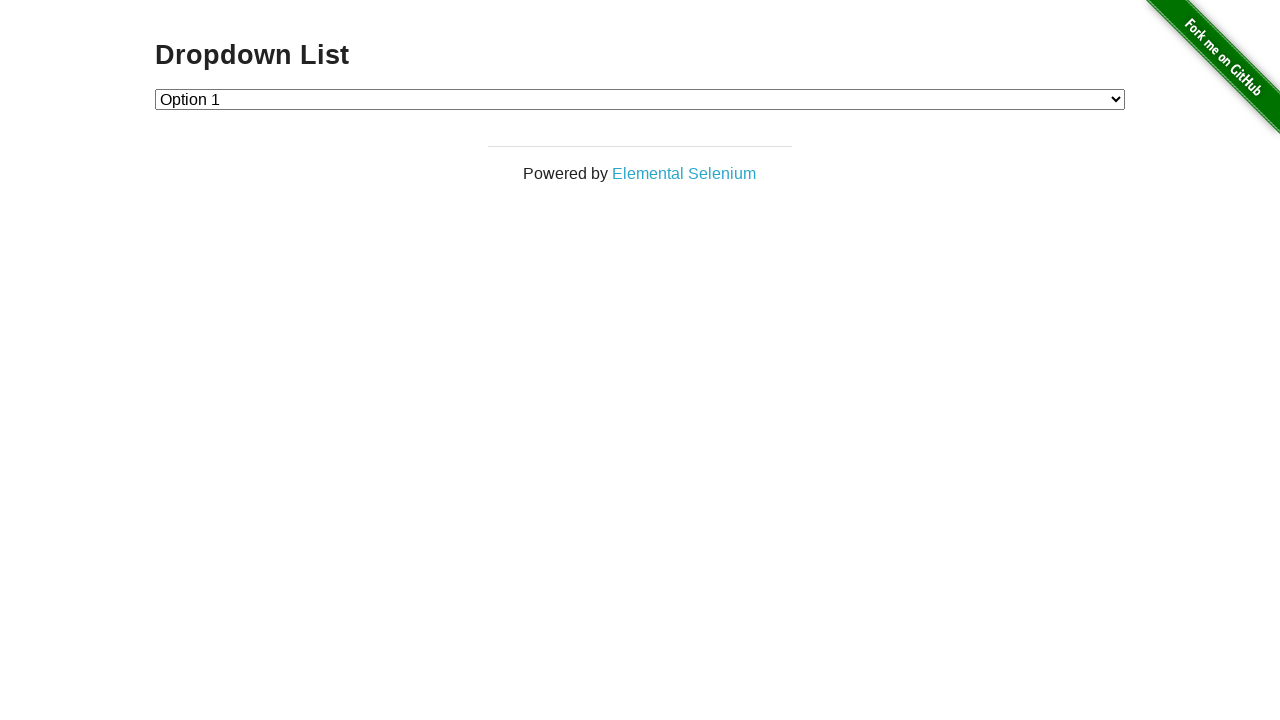

Printed all dropdown option text contents
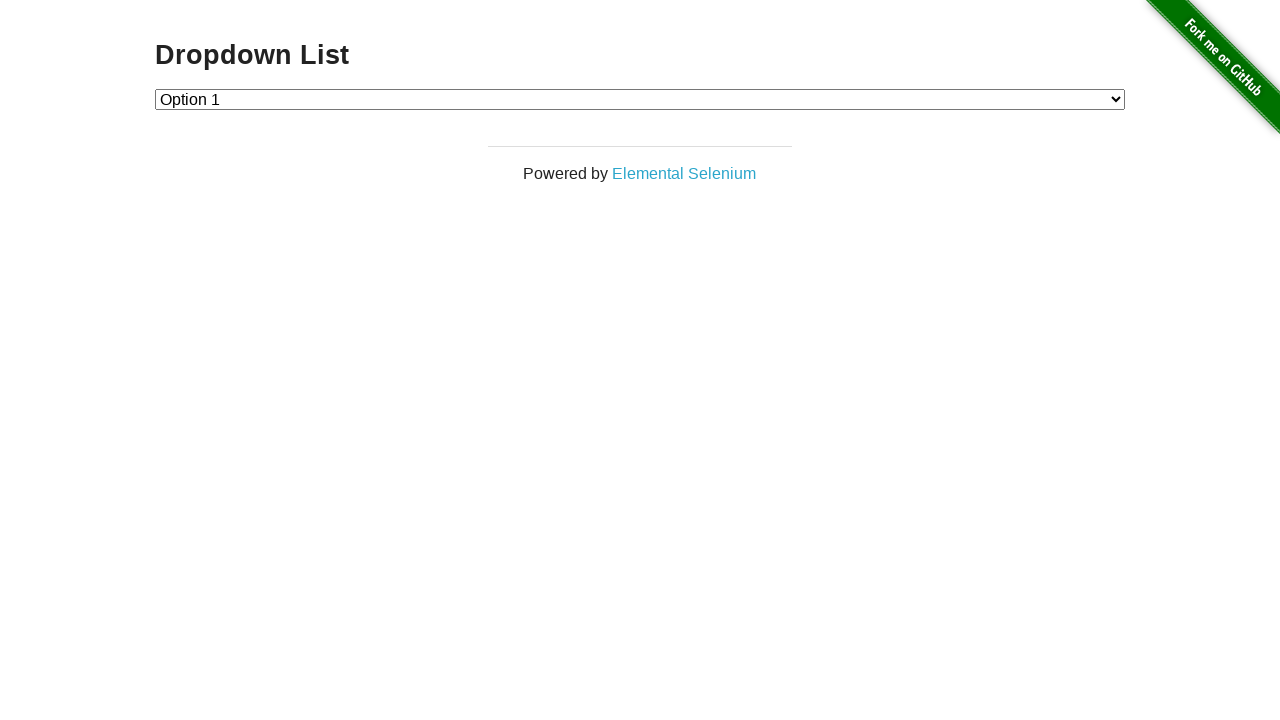

Counted dropdown options: 3 total
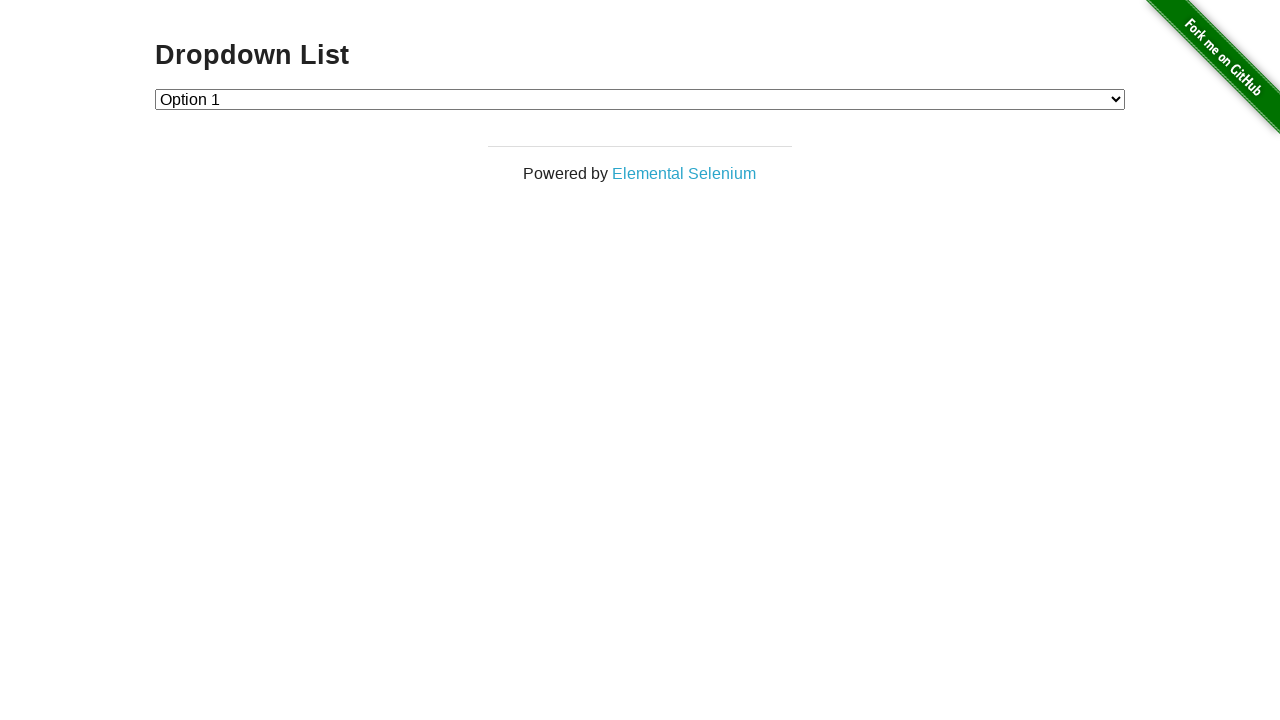

Verified dropdown contains exactly 3 options
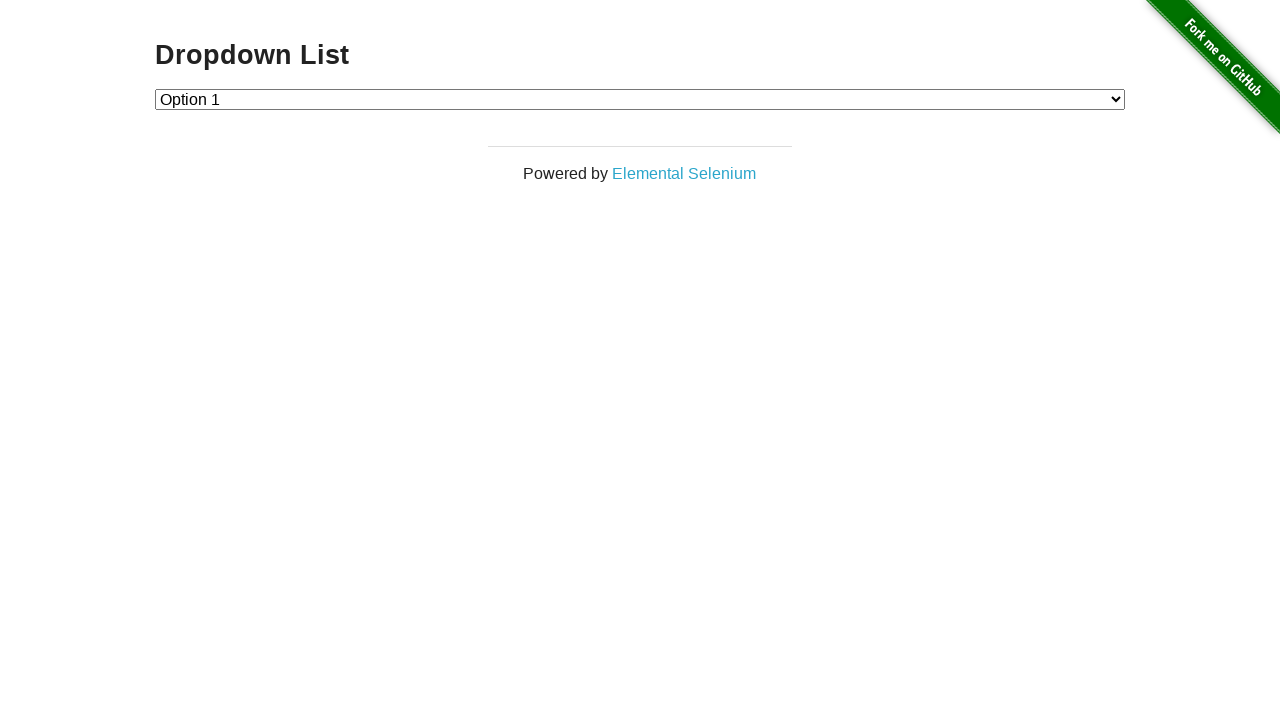

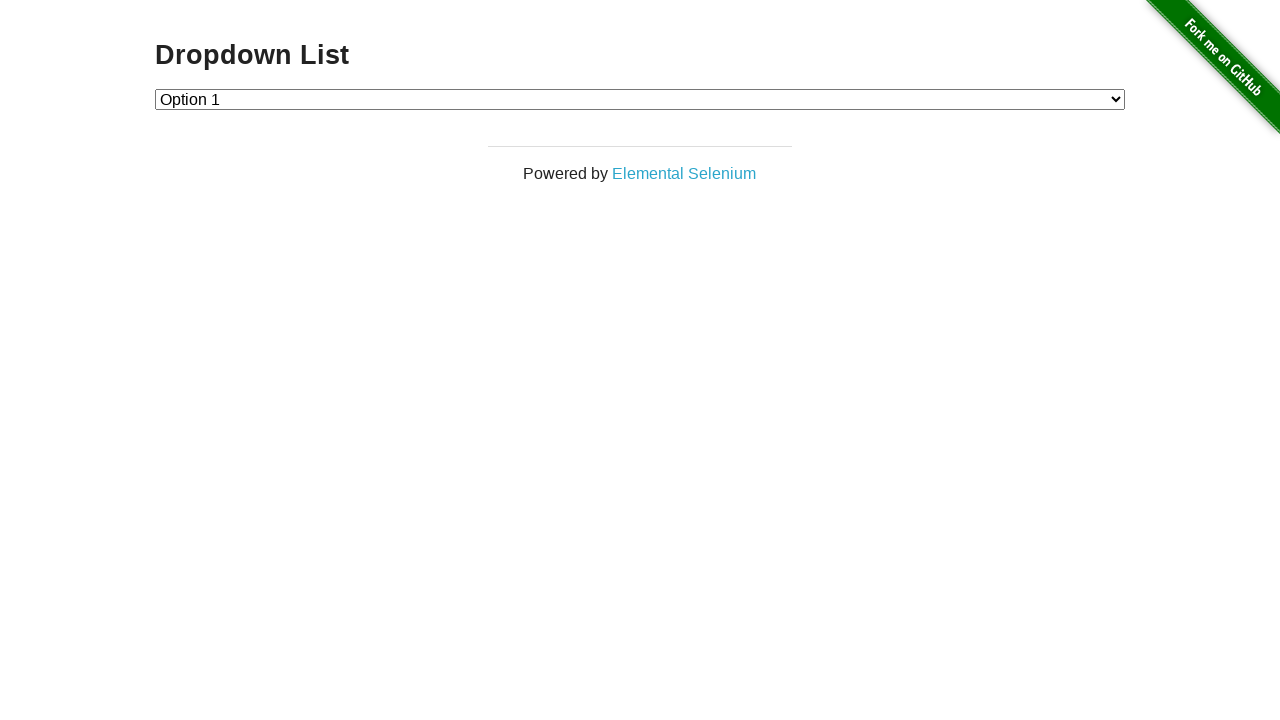